Tests the slow calculator's multiplication functionality by calculating 6 x 8 and verifying the result is 48

Starting URL: https://bonigarcia.dev/selenium-webdriver-java/slow-calculator.html

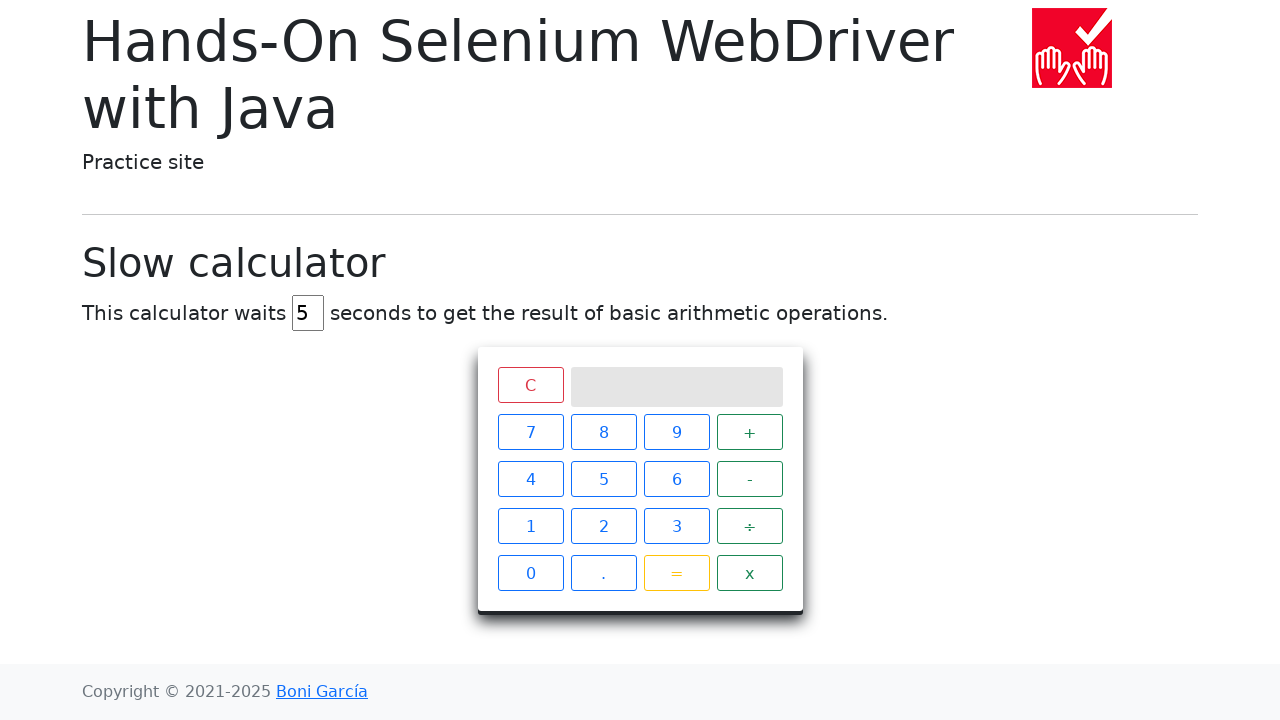

Navigated to slow calculator page
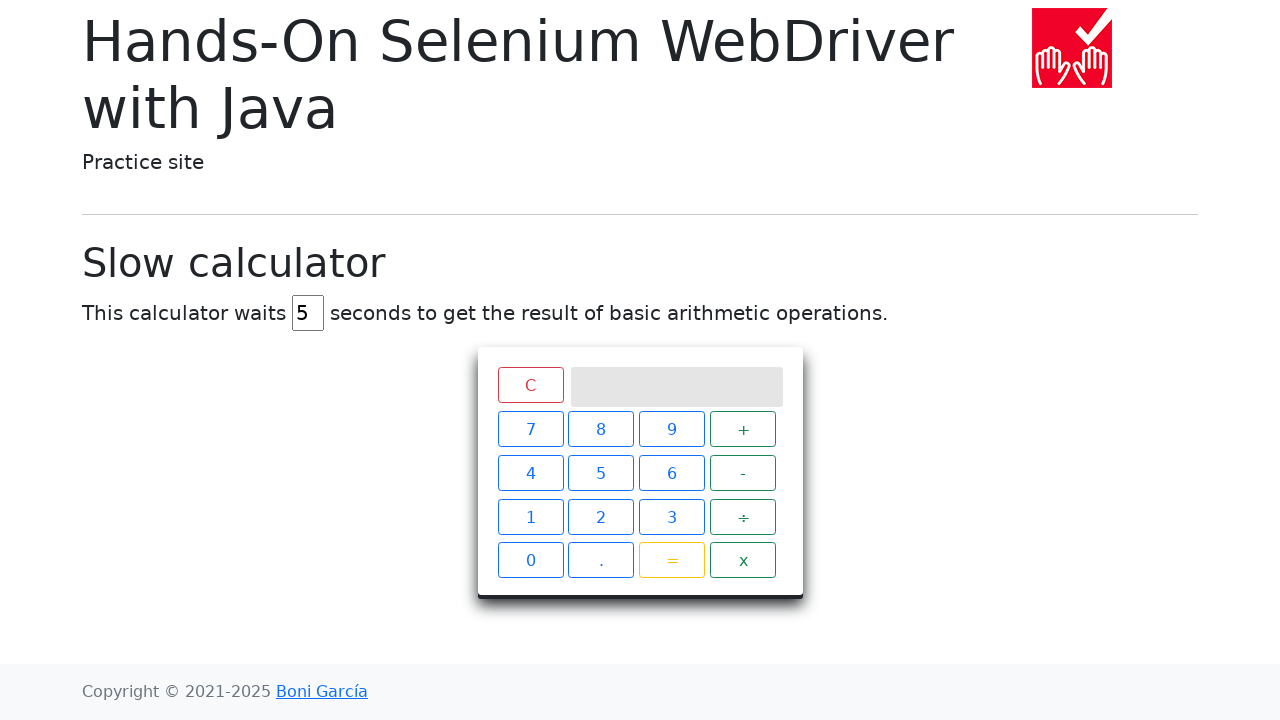

Clicked number 6 at (676, 479) on xpath=//div[@class='keys']/span[text()='6']
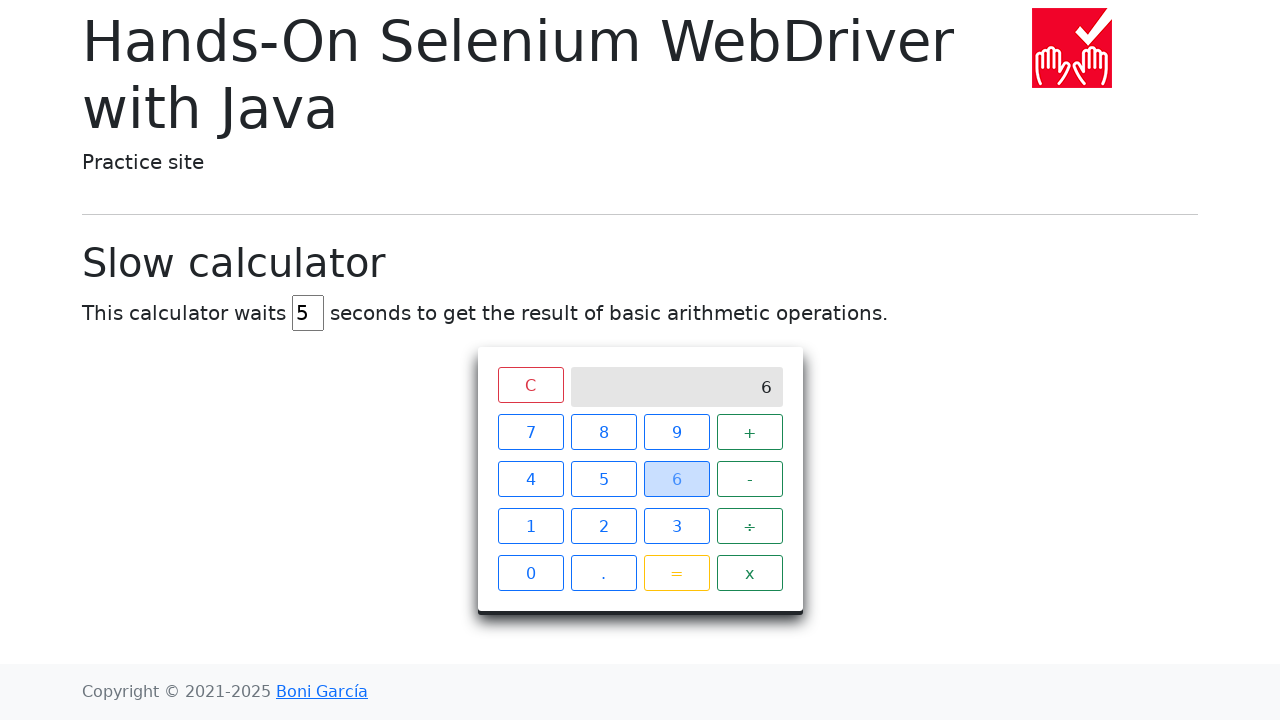

Clicked multiply button at (750, 573) on xpath=//div[@class='keys']/span[text()='x']
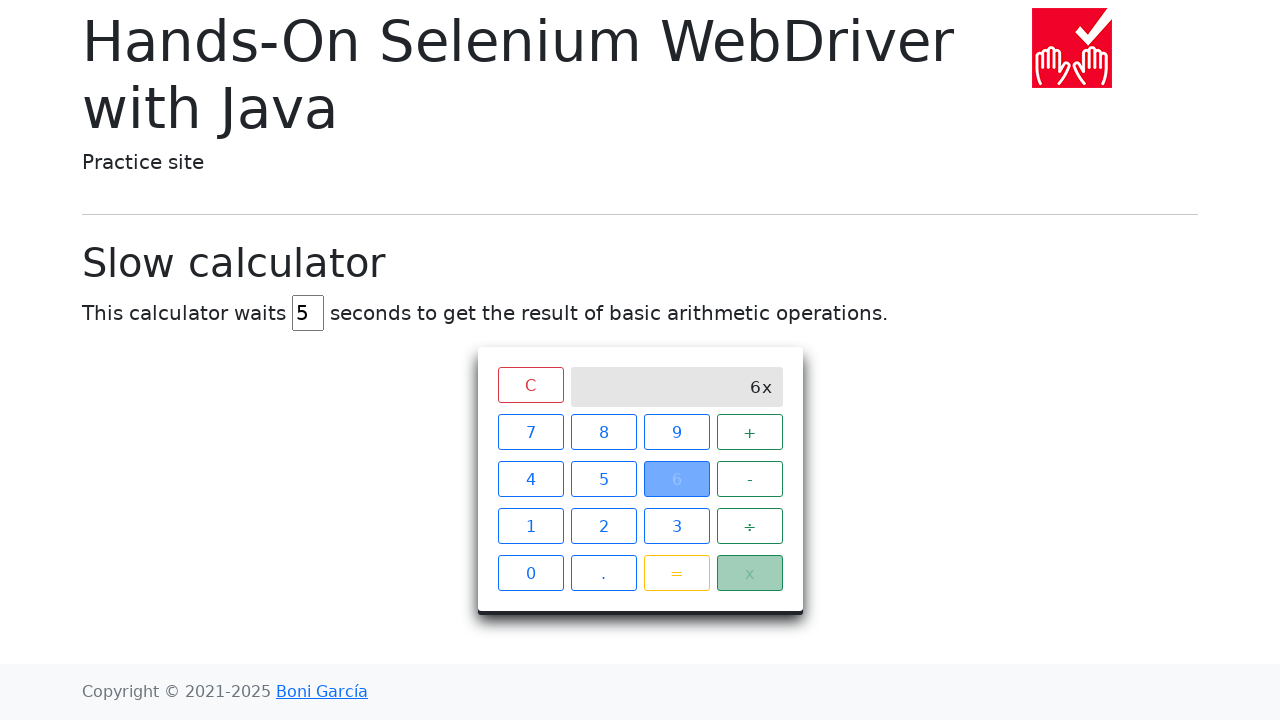

Clicked number 8 at (604, 432) on xpath=//div[@class='keys']/span[text()='8']
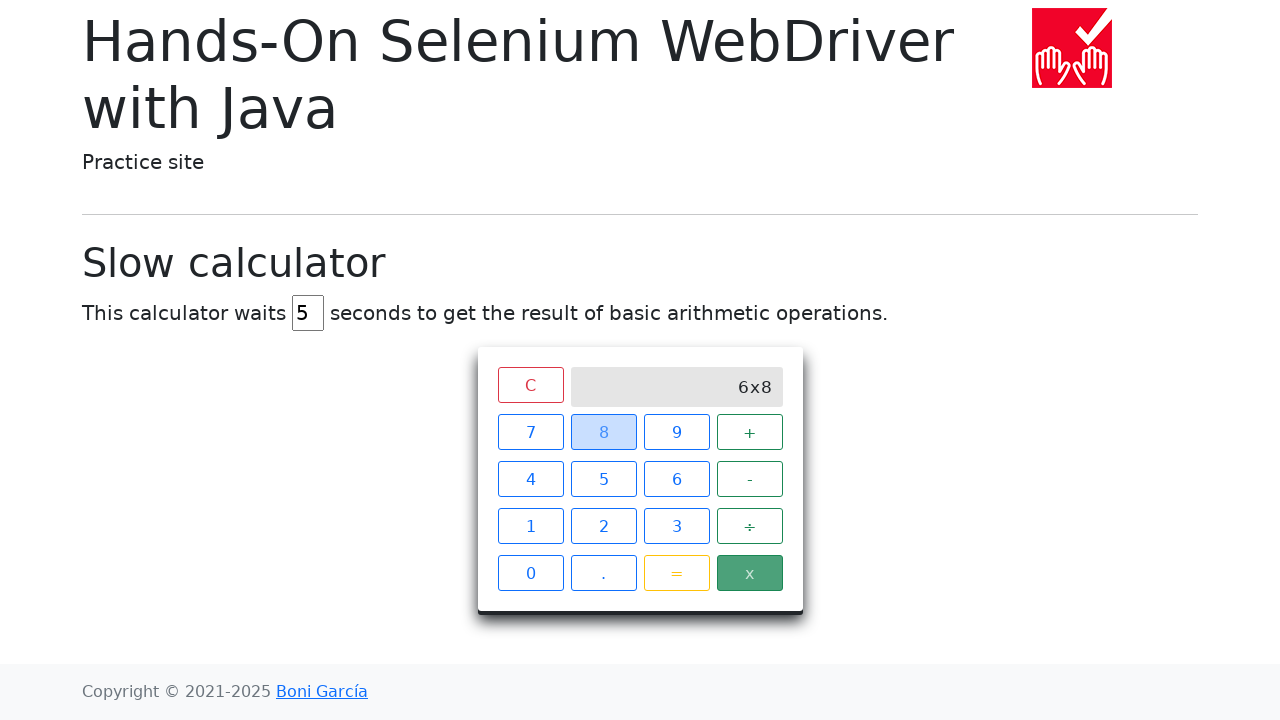

Clicked equals button at (676, 573) on xpath=//div[@class='keys']/span[text()='=']
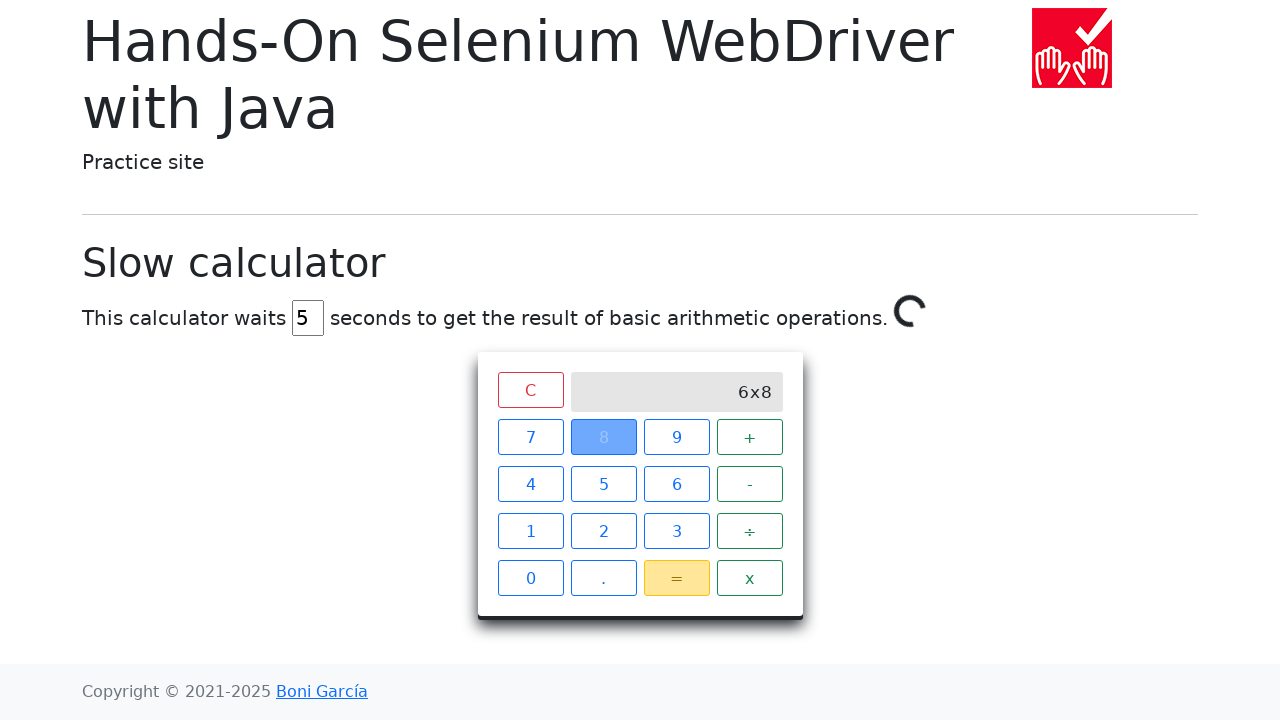

Result 48 displayed in calculator screen
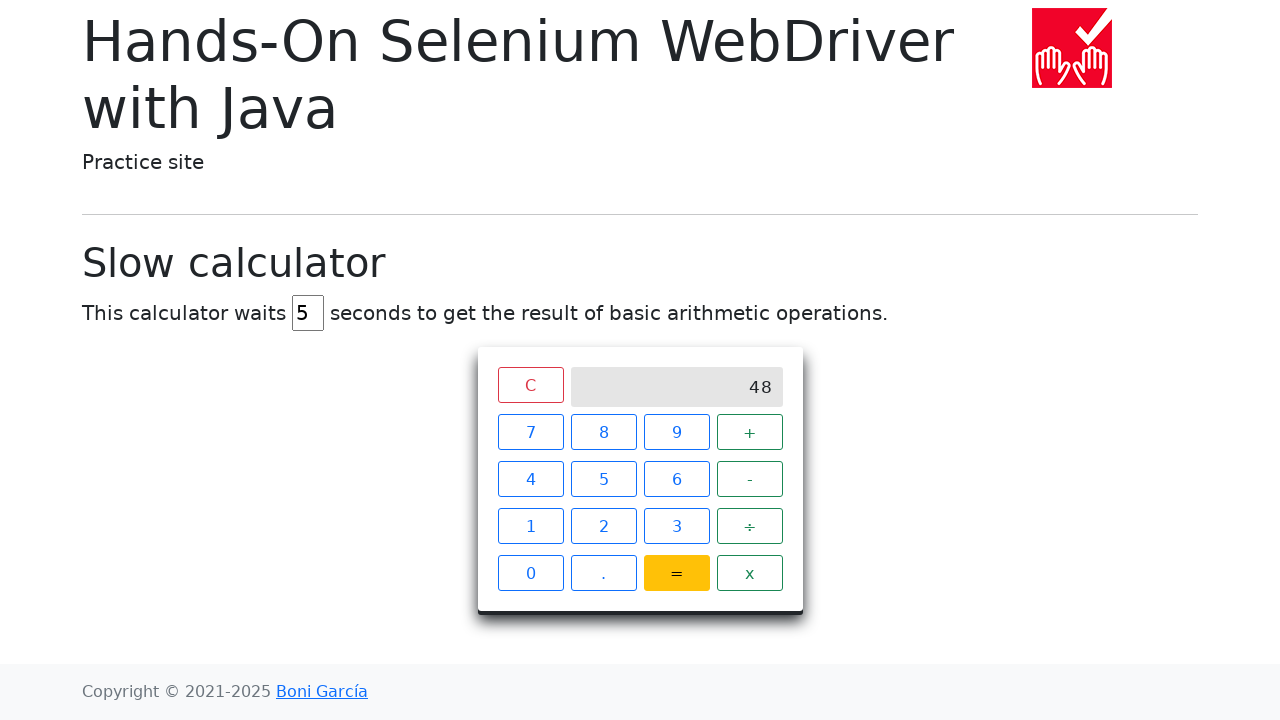

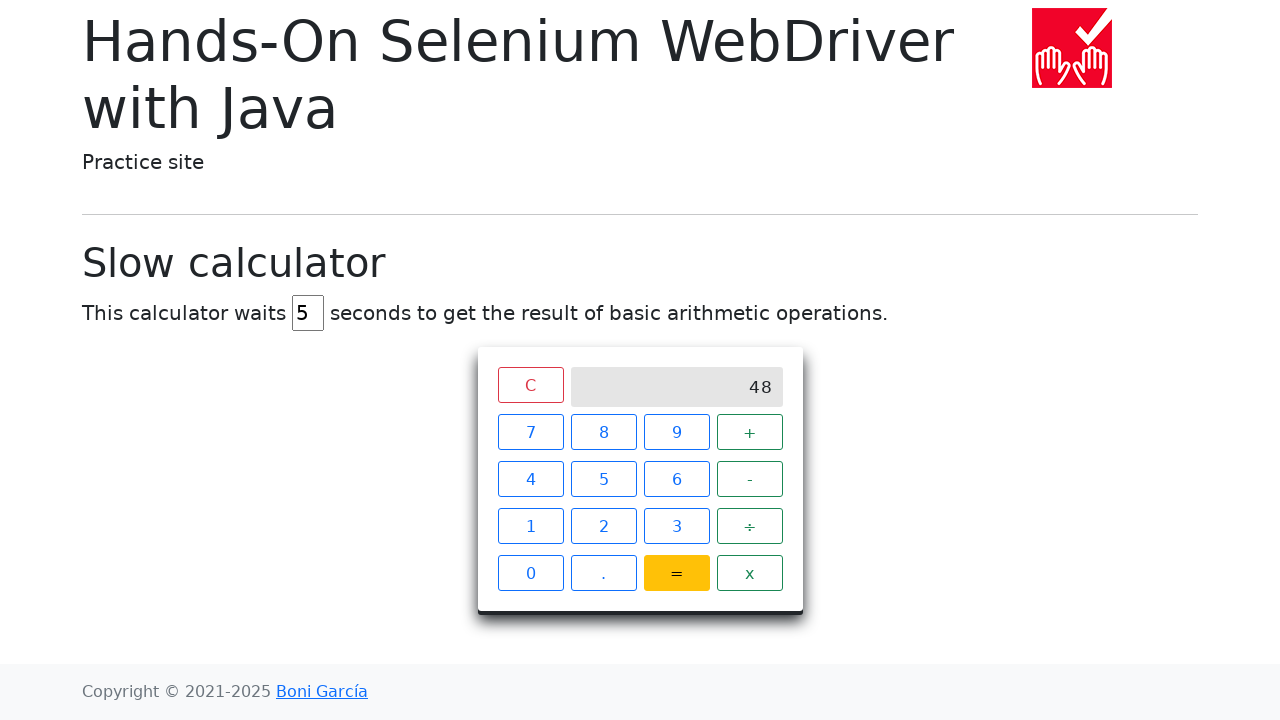